Navigates to the Rahul Shetty Academy homepage to verify the page loads successfully

Starting URL: https://rahulshettyacademy.com

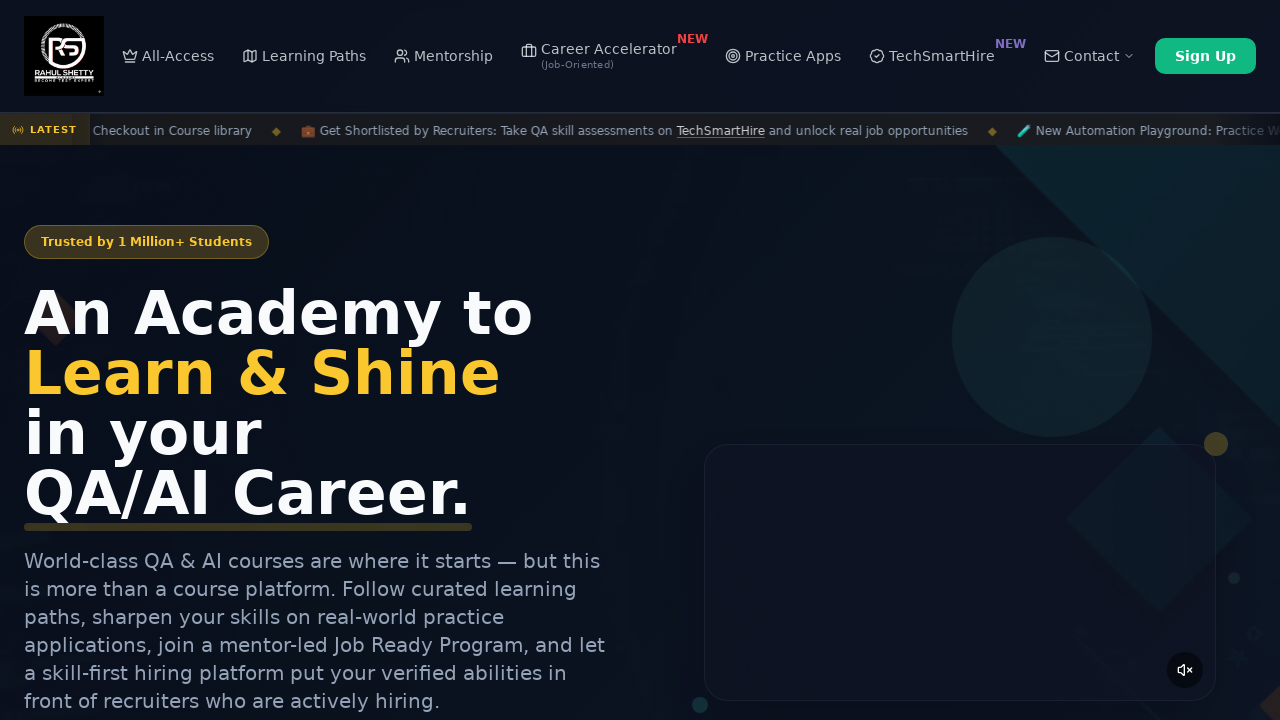

Waited for page DOM to be fully loaded
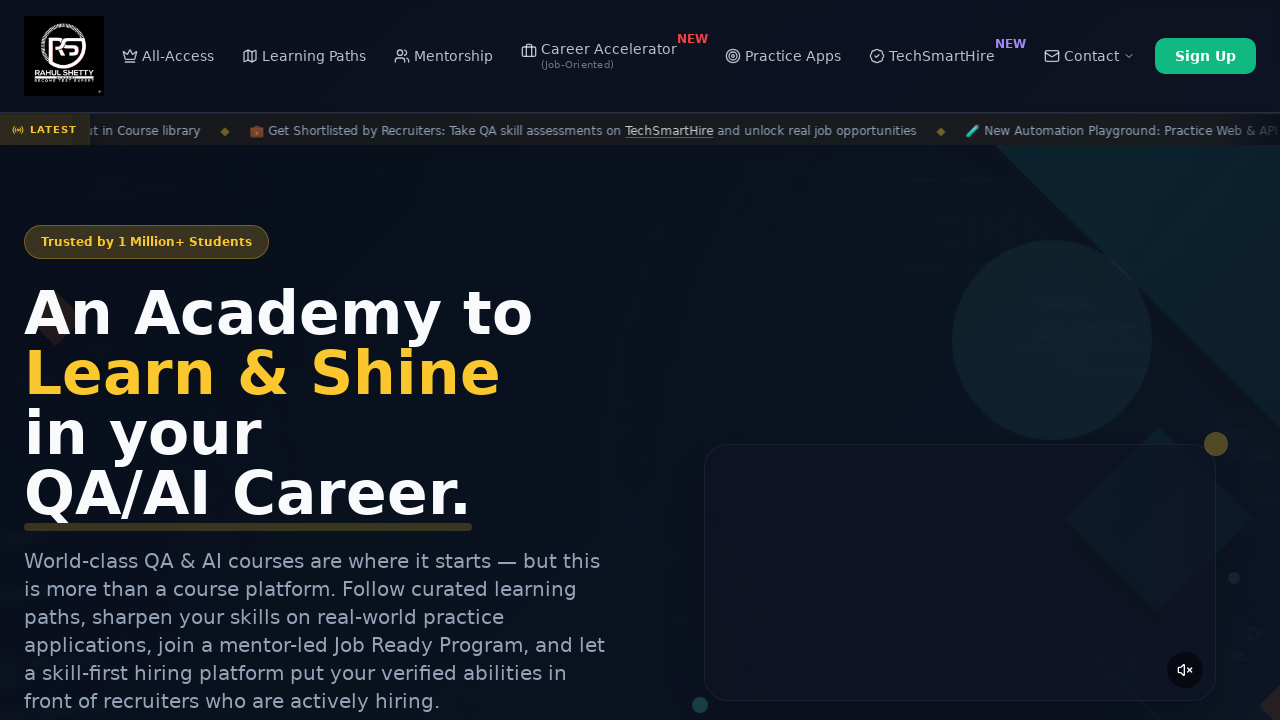

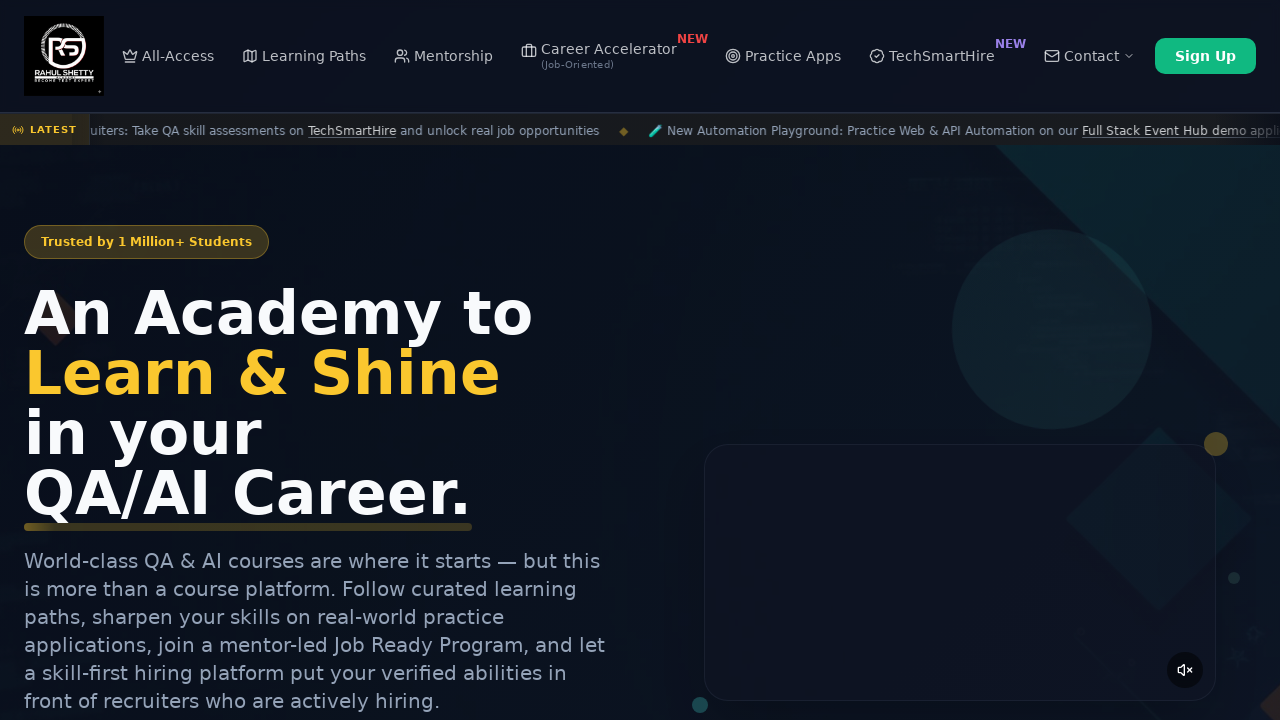